Tests alert handling by clicking a button that triggers an alert and then accepting it

Starting URL: https://sleoncamacho.github.io/VerificacionYValidacionGrupoD/Selenium/index.html

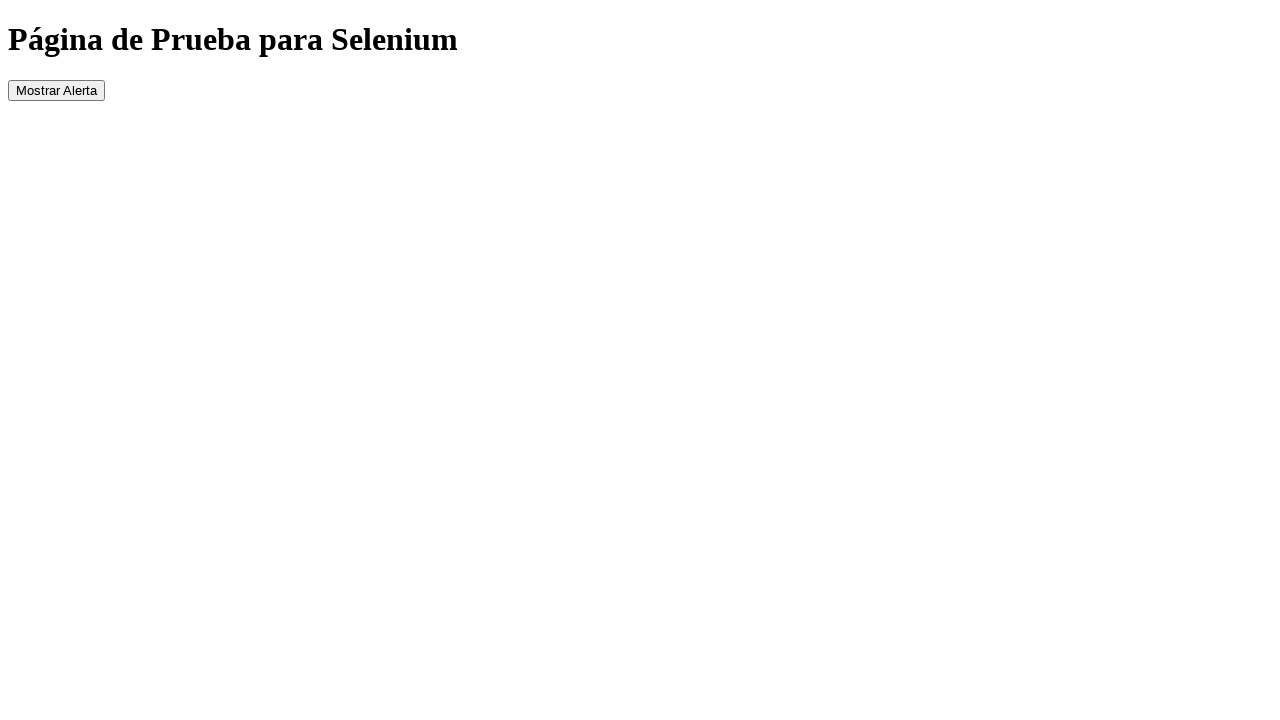

Clicked the alert button to trigger alert dialog at (56, 90) on #botonAlerta
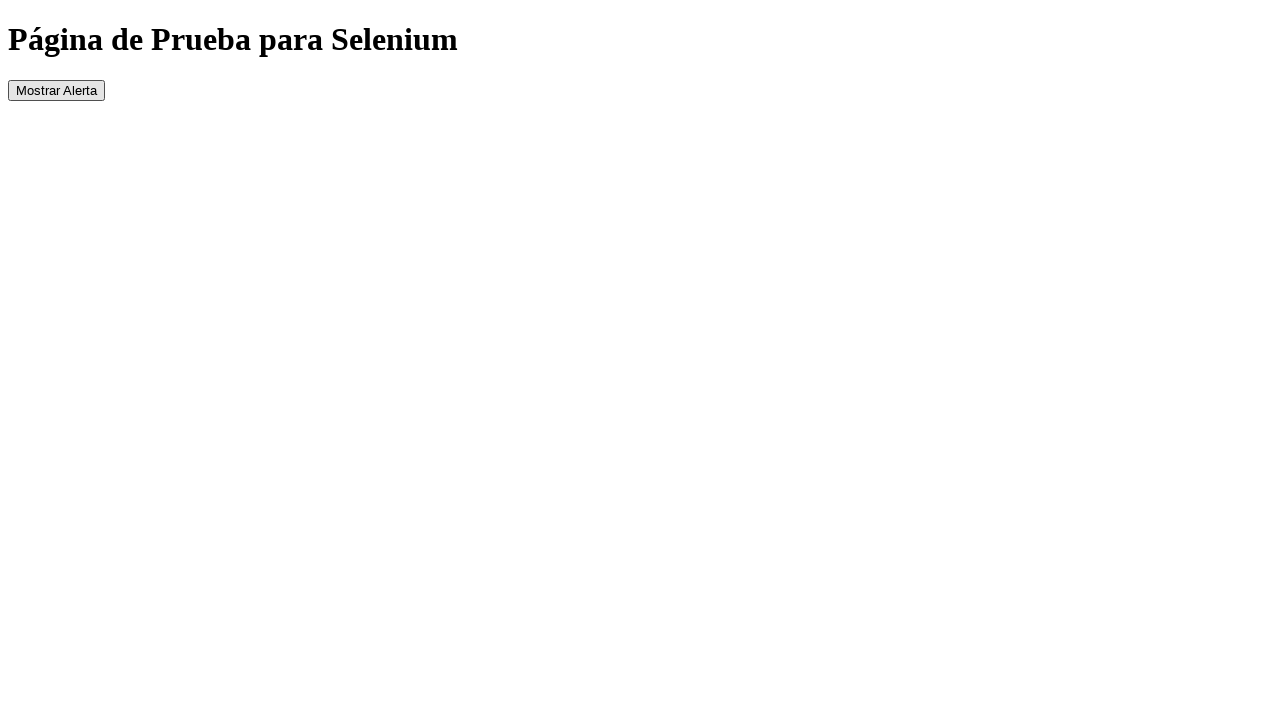

Set up dialog handler to accept alerts
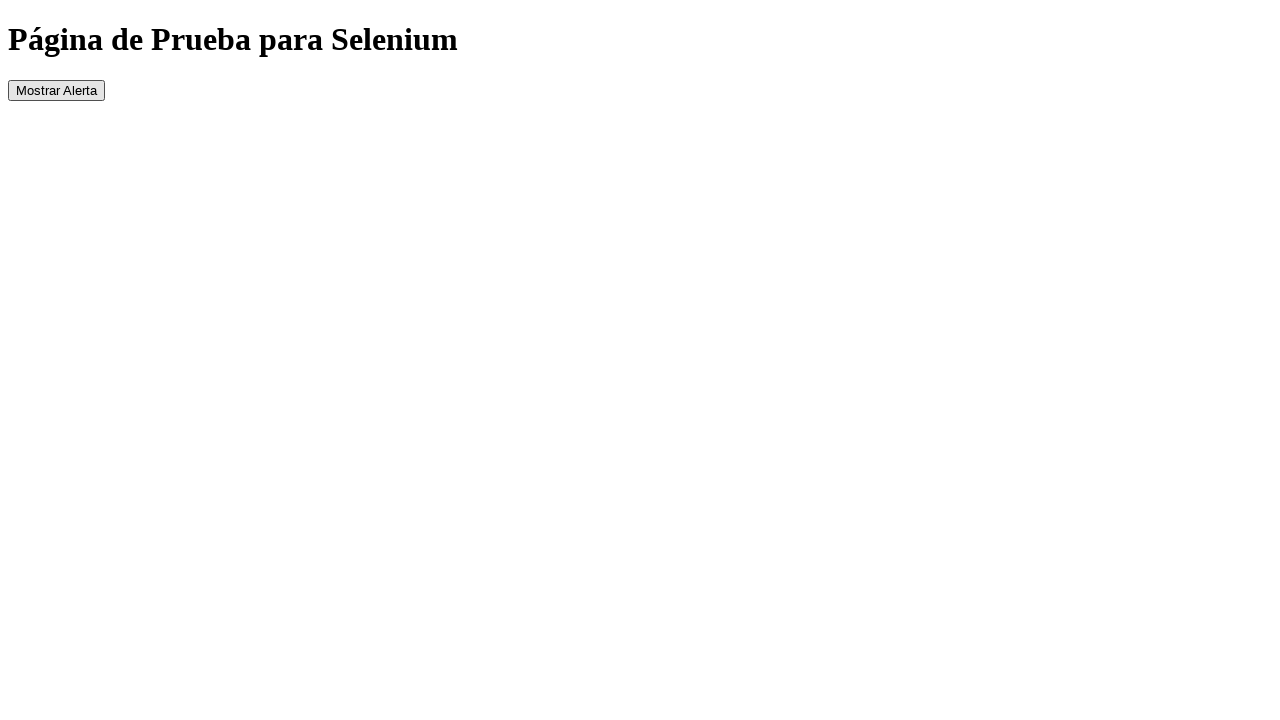

Clicked the alert button again to trigger another alert at (56, 90) on #botonAlerta
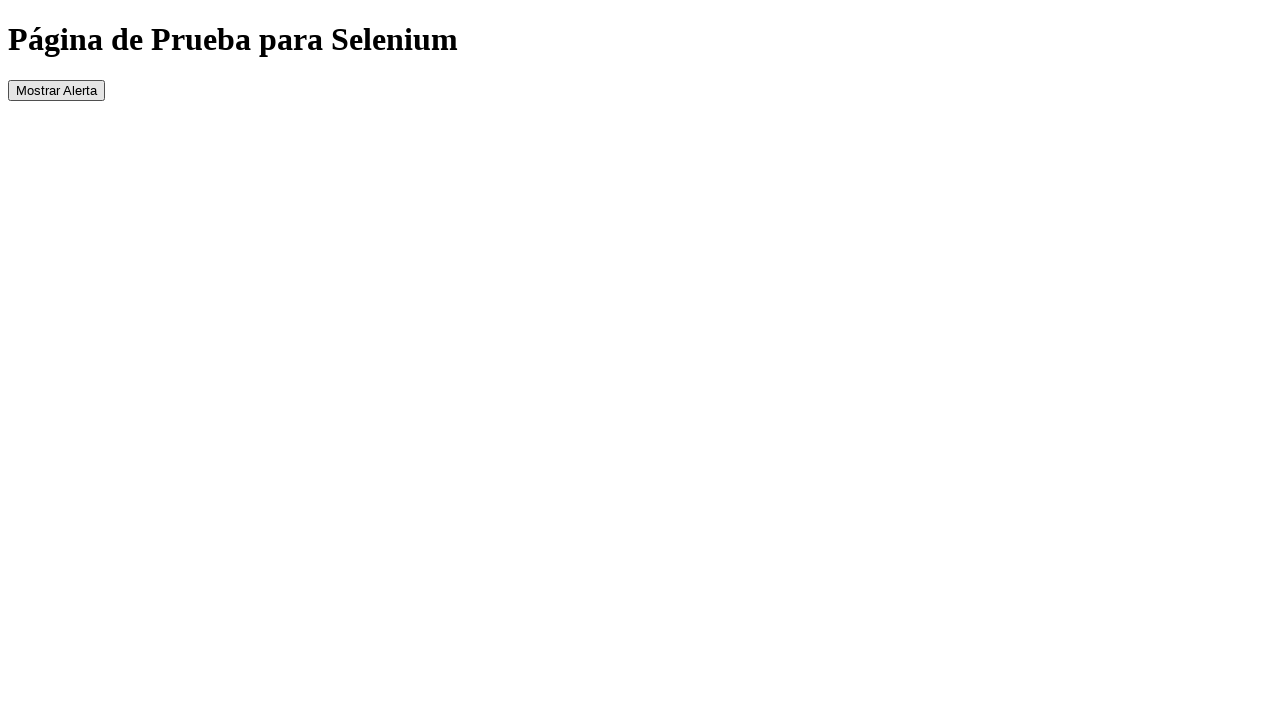

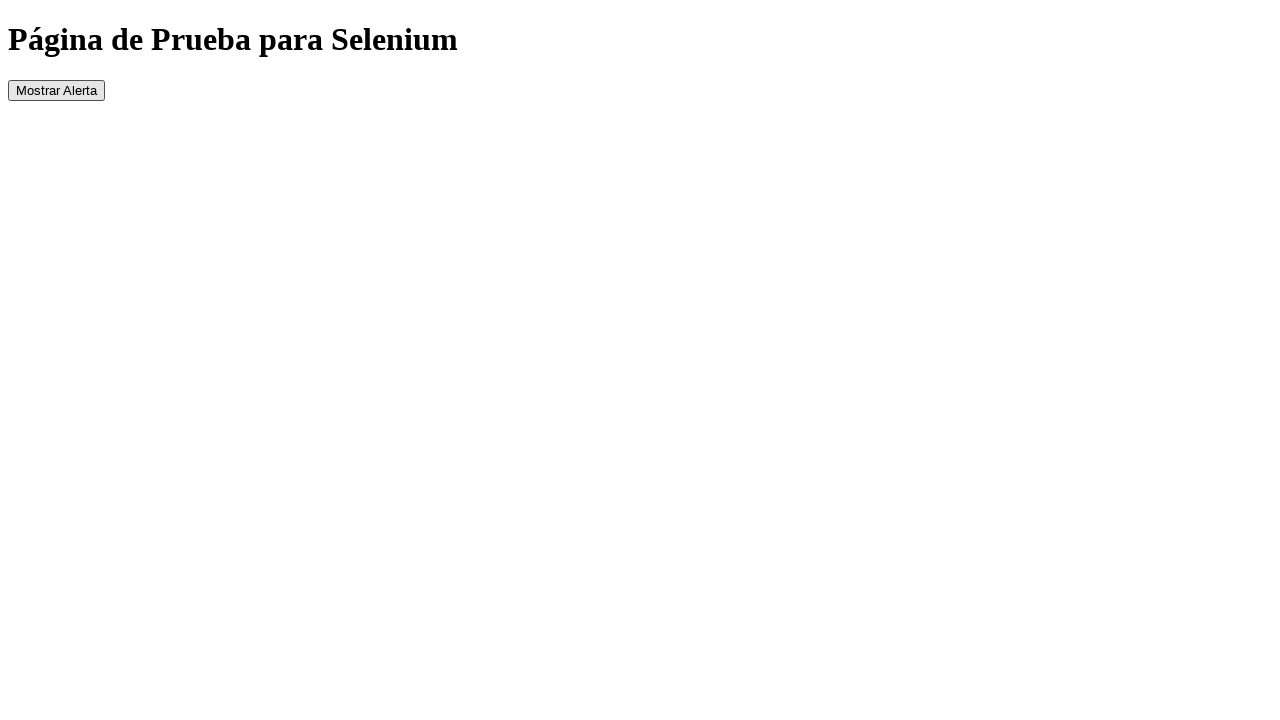